Tests that clicking the "Buggy Rating" link on a model page redirects the user to the homepage of the Buggy Rating website.

Starting URL: https://buggy.justtestit.org/model/c4u1mqnarscc72is00e0%7Cc4u1mqnarscc72is00kg

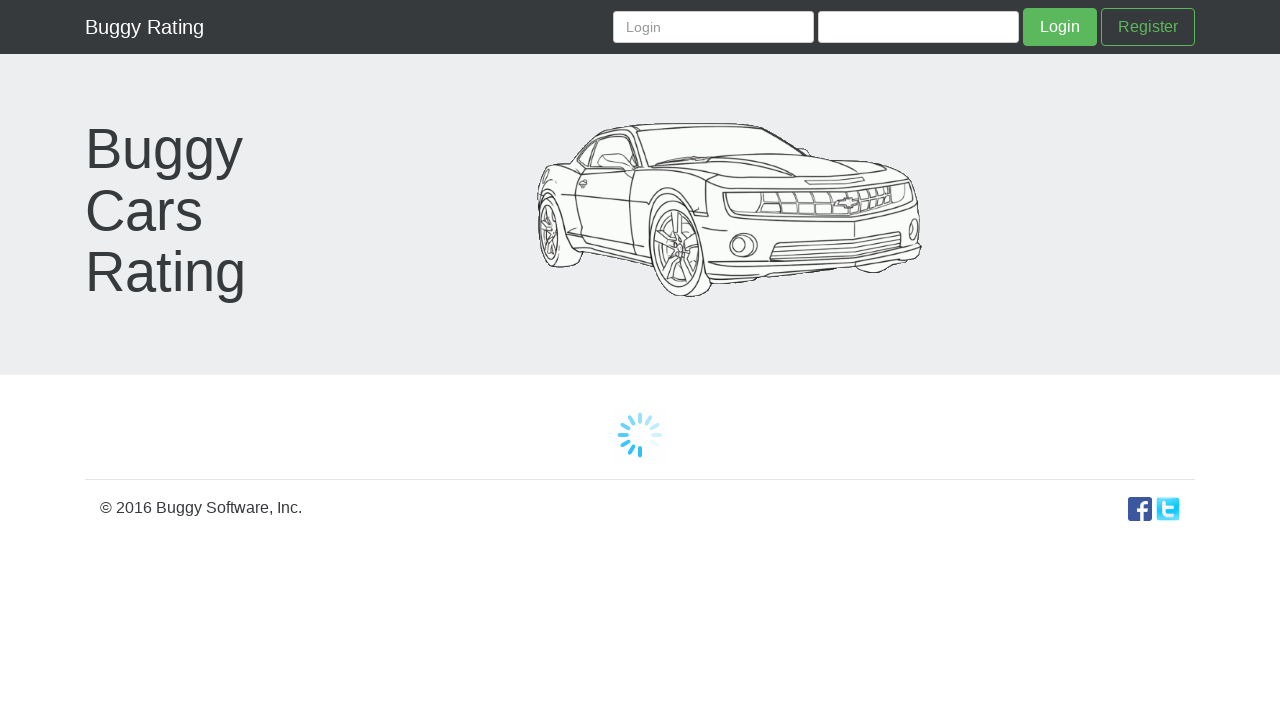

Clicked the 'Buggy Rating' link on model page at (144, 27) on internal:role=link[name="Buggy Rating"i]
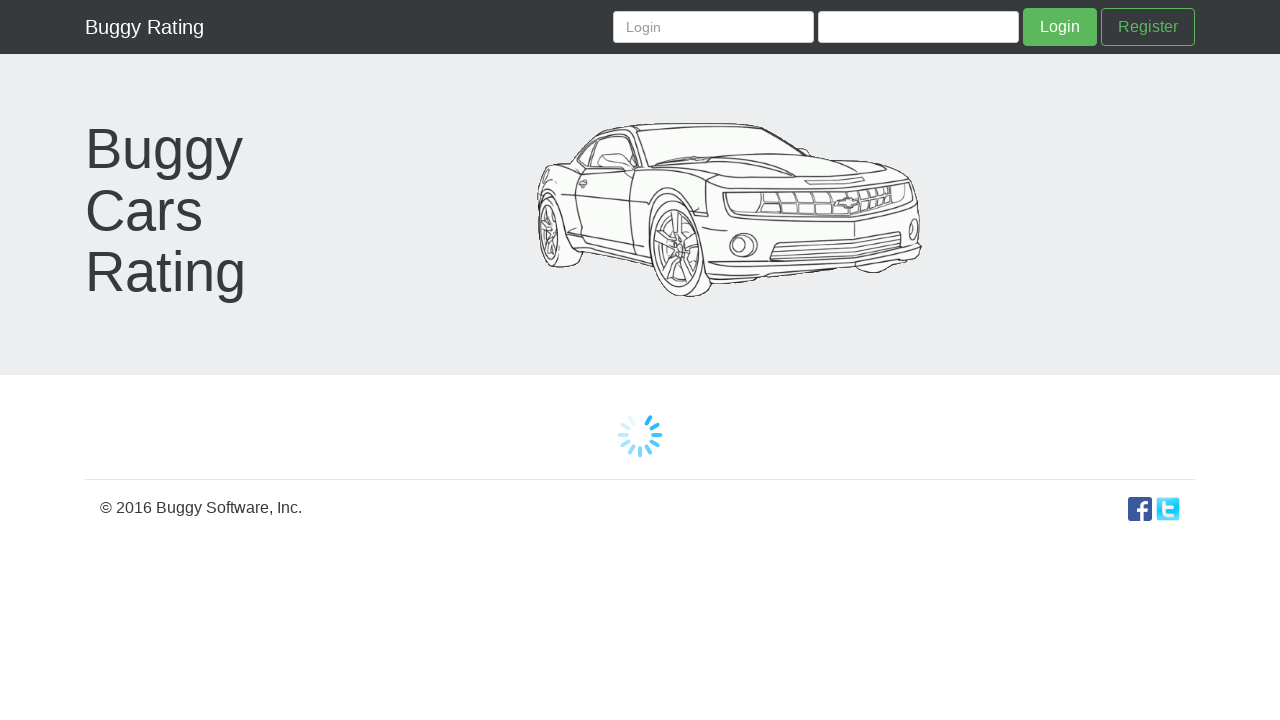

Verified successful navigation to Buggy Rating homepage
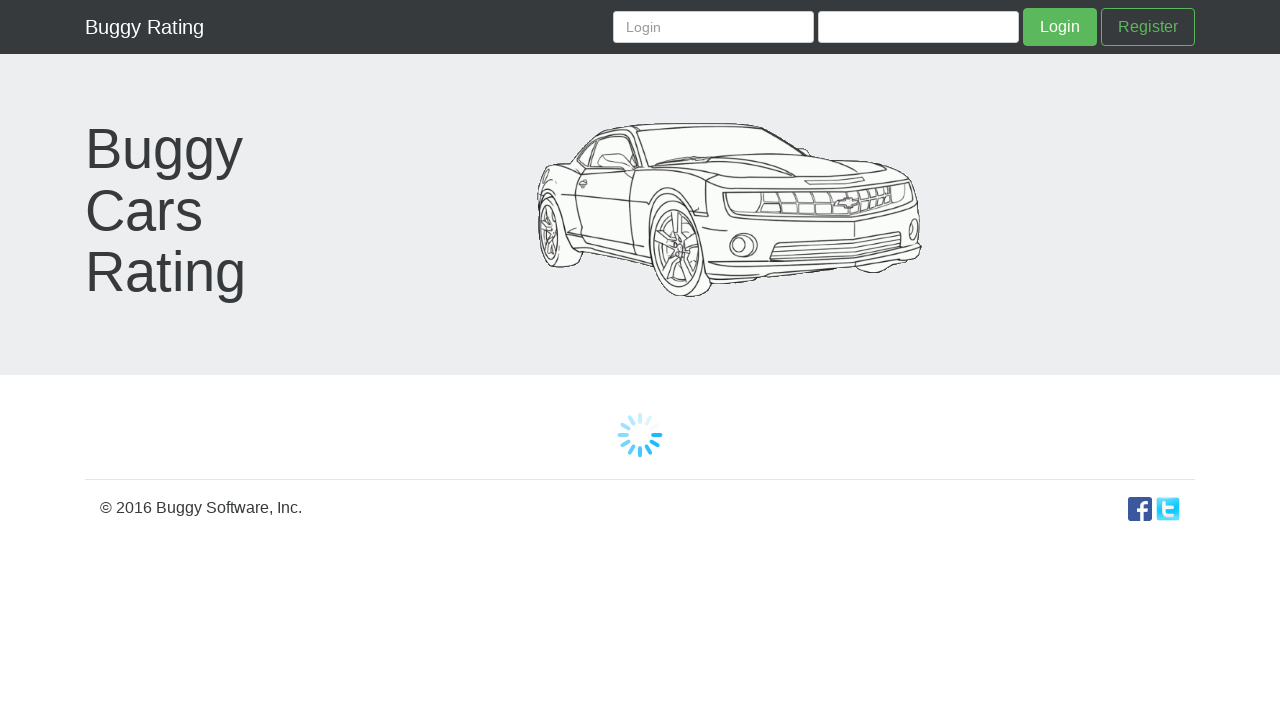

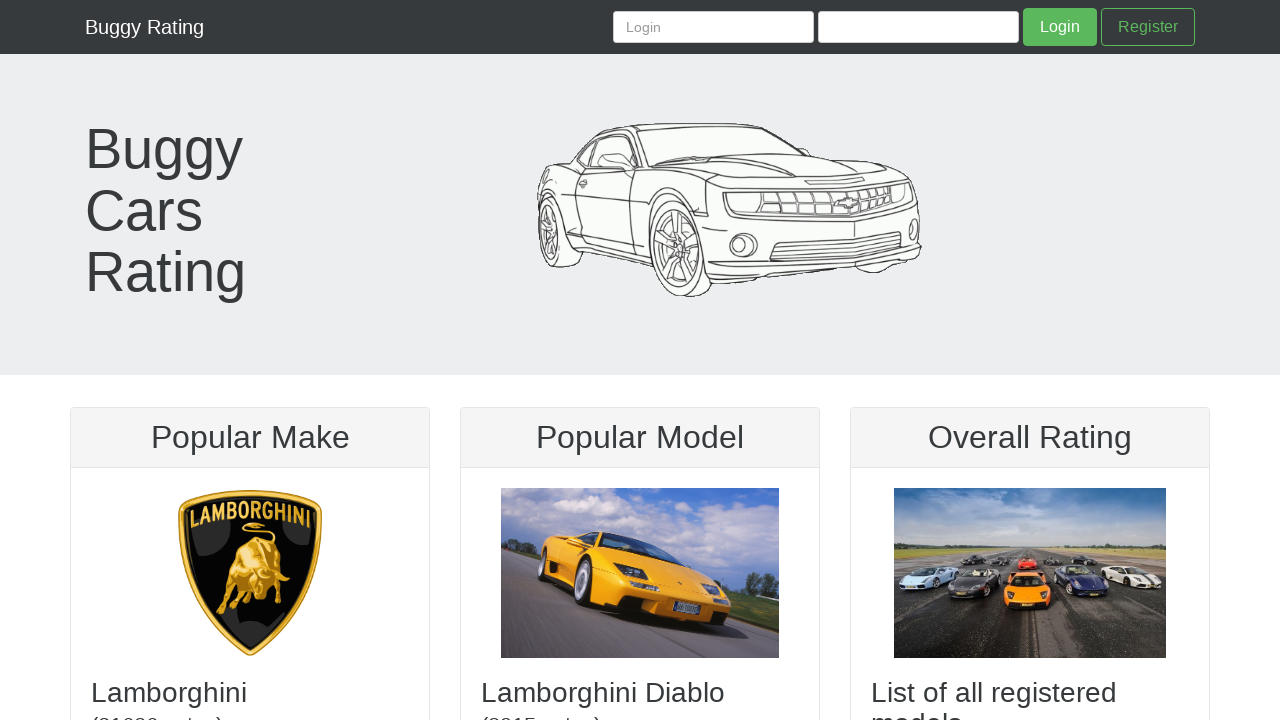